Tests marking individual todo items as complete by creating two items and checking their checkboxes

Starting URL: https://demo.playwright.dev/todomvc

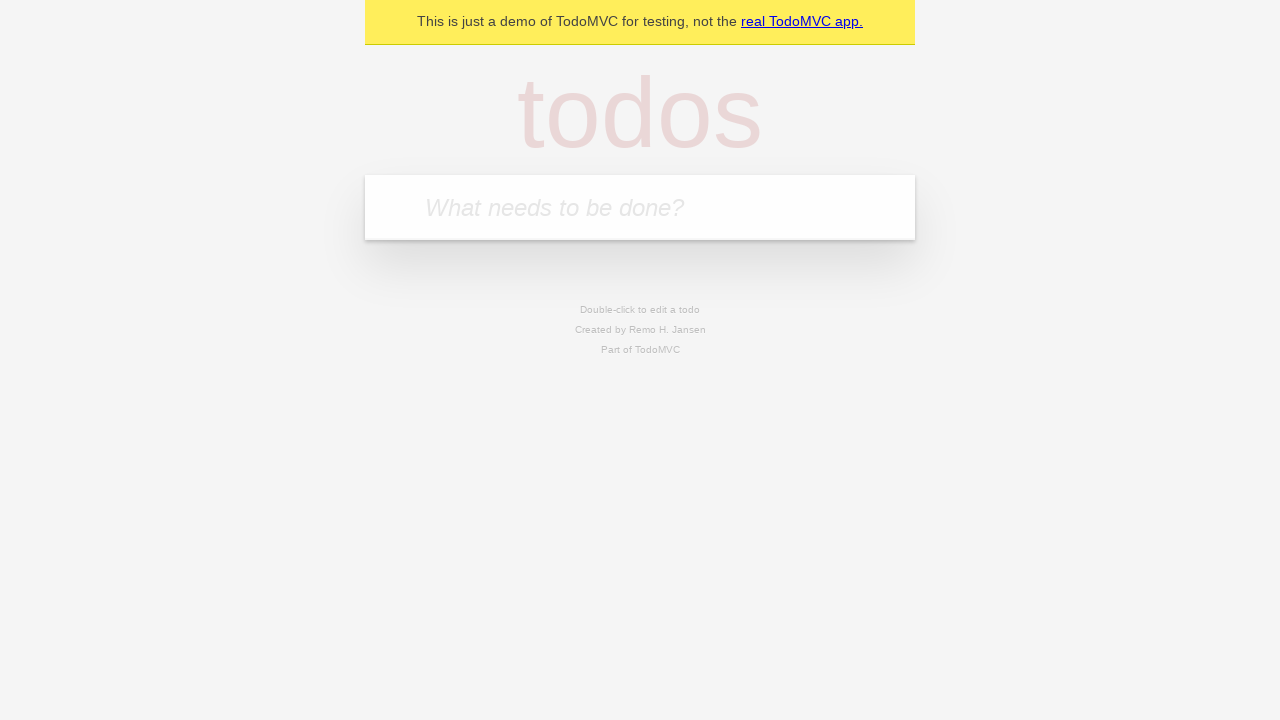

Filled todo input field with 'buy some cheese' on internal:attr=[placeholder="What needs to be done?"i]
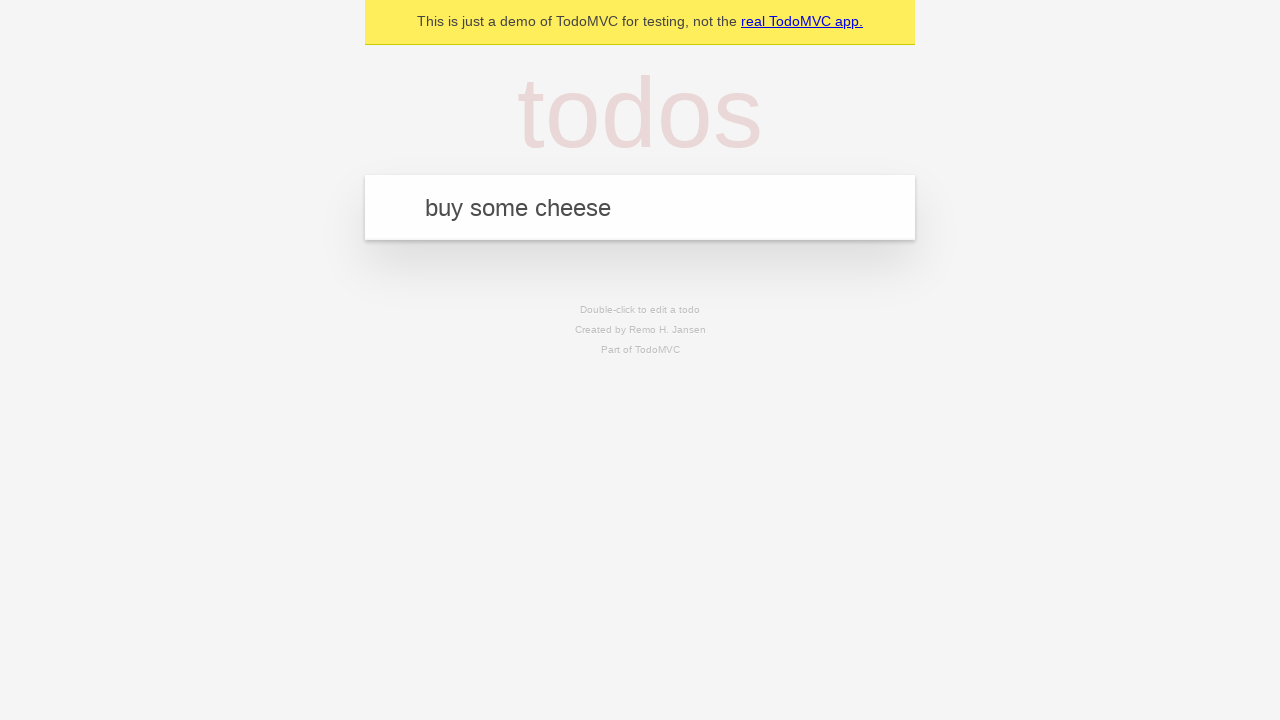

Pressed Enter to create todo item 'buy some cheese' on internal:attr=[placeholder="What needs to be done?"i]
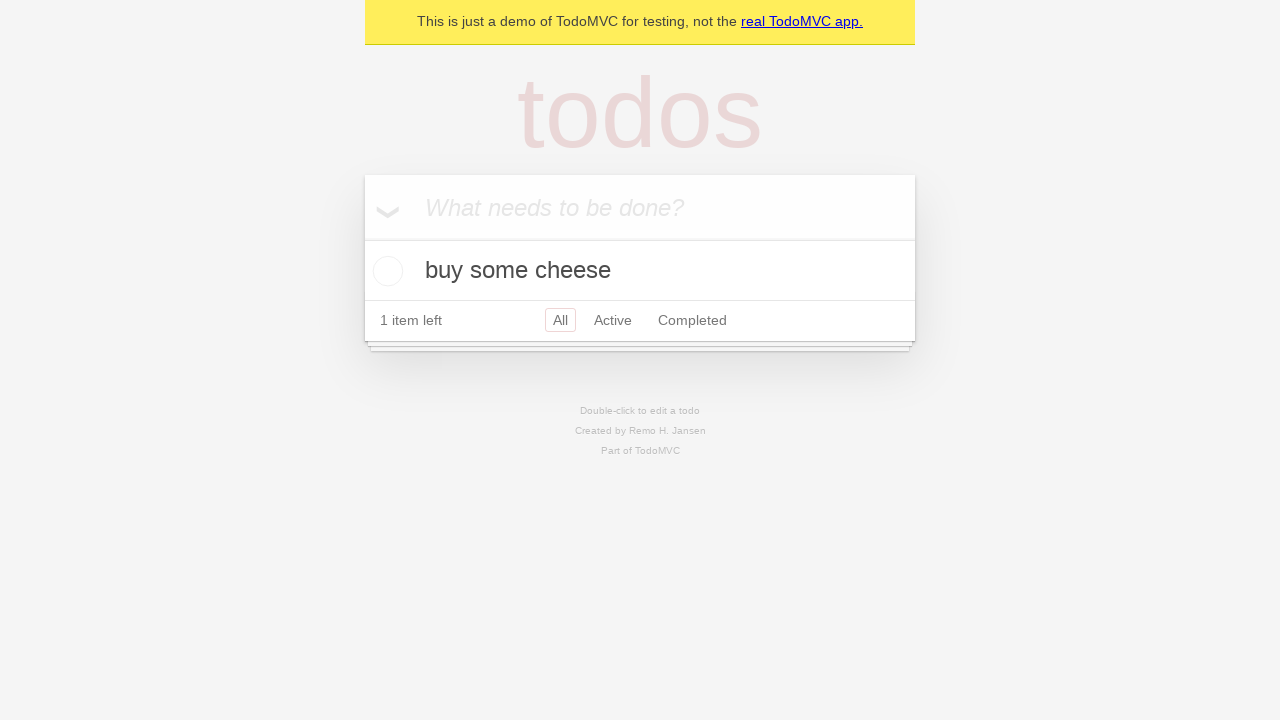

Filled todo input field with 'feed the cat' on internal:attr=[placeholder="What needs to be done?"i]
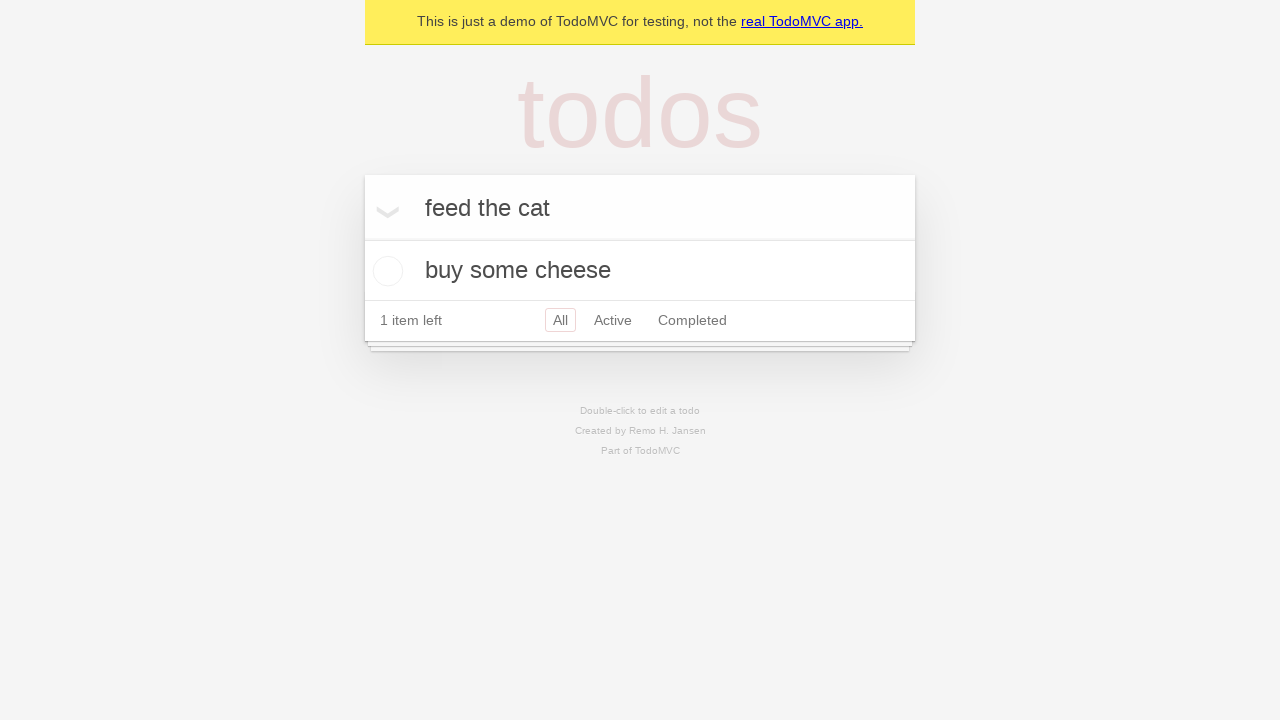

Pressed Enter to create todo item 'feed the cat' on internal:attr=[placeholder="What needs to be done?"i]
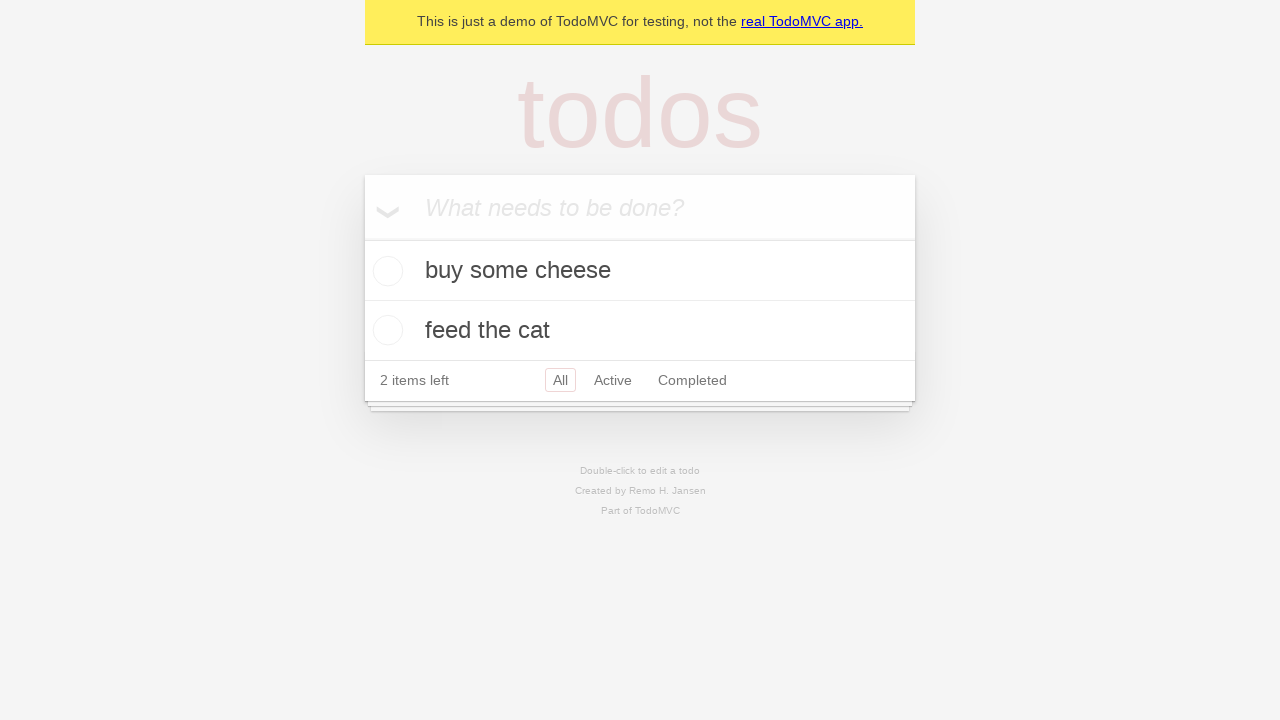

Checked the checkbox for the first todo item at (385, 271) on internal:testid=[data-testid="todo-item"s] >> nth=0 >> internal:role=checkbox
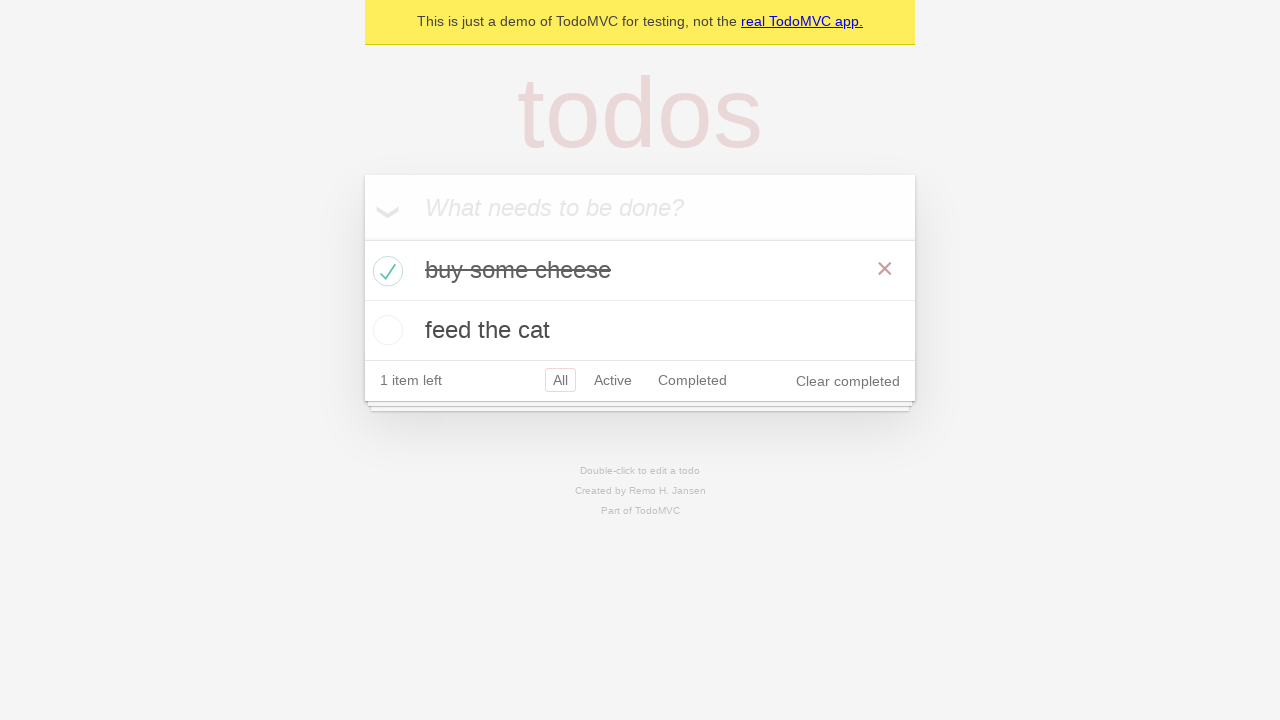

Checked the checkbox for the second todo item at (385, 330) on internal:testid=[data-testid="todo-item"s] >> nth=1 >> internal:role=checkbox
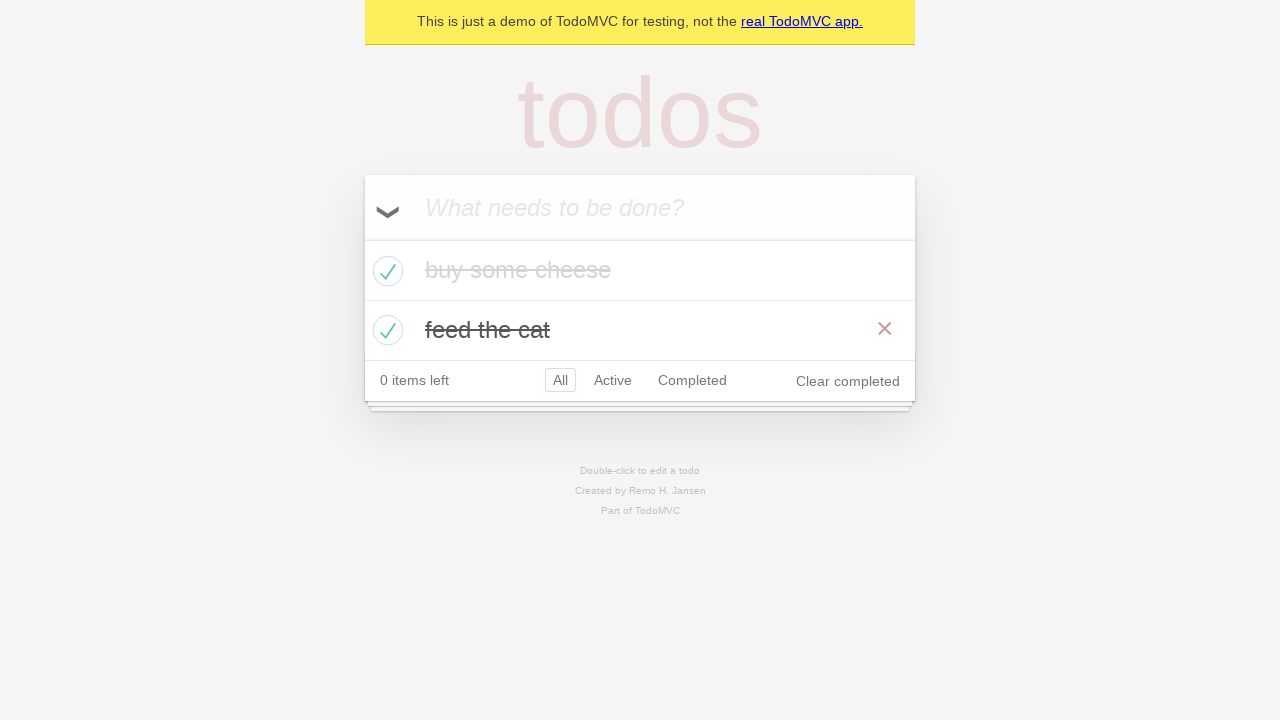

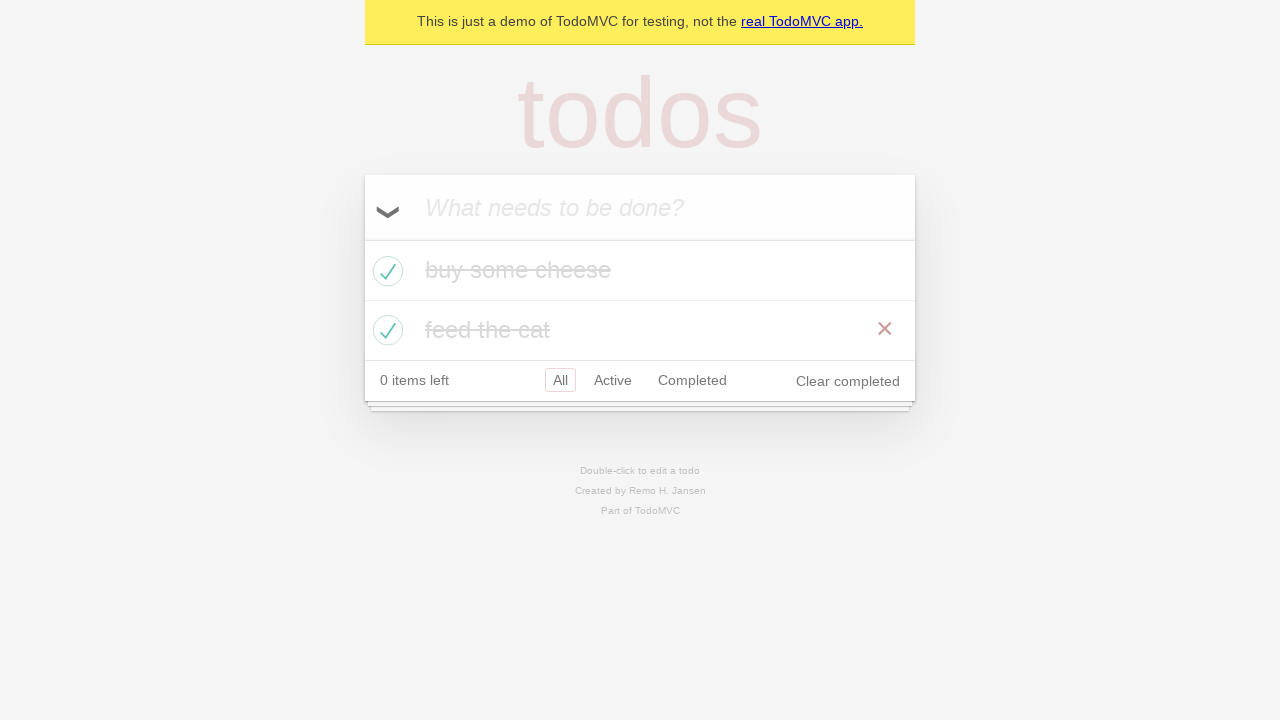